Tests that other controls are hidden when editing a todo item

Starting URL: https://demo.playwright.dev/todomvc

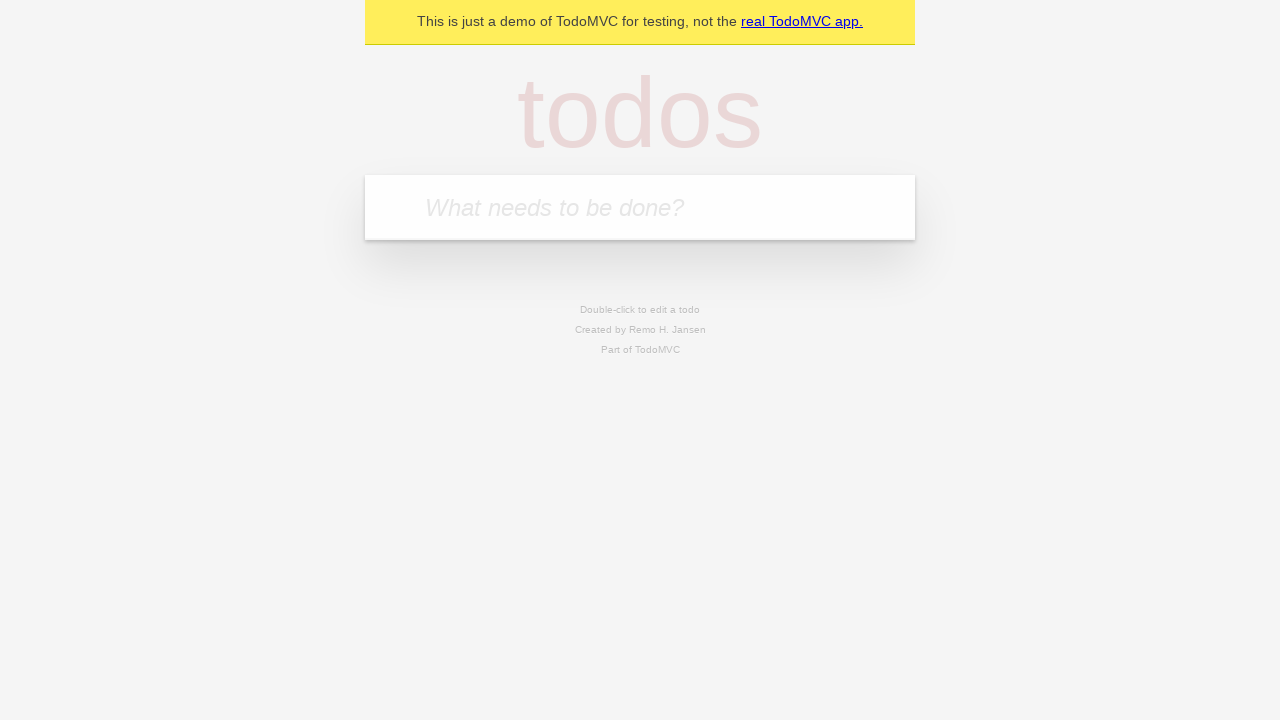

Located the 'What needs to be done?' input field
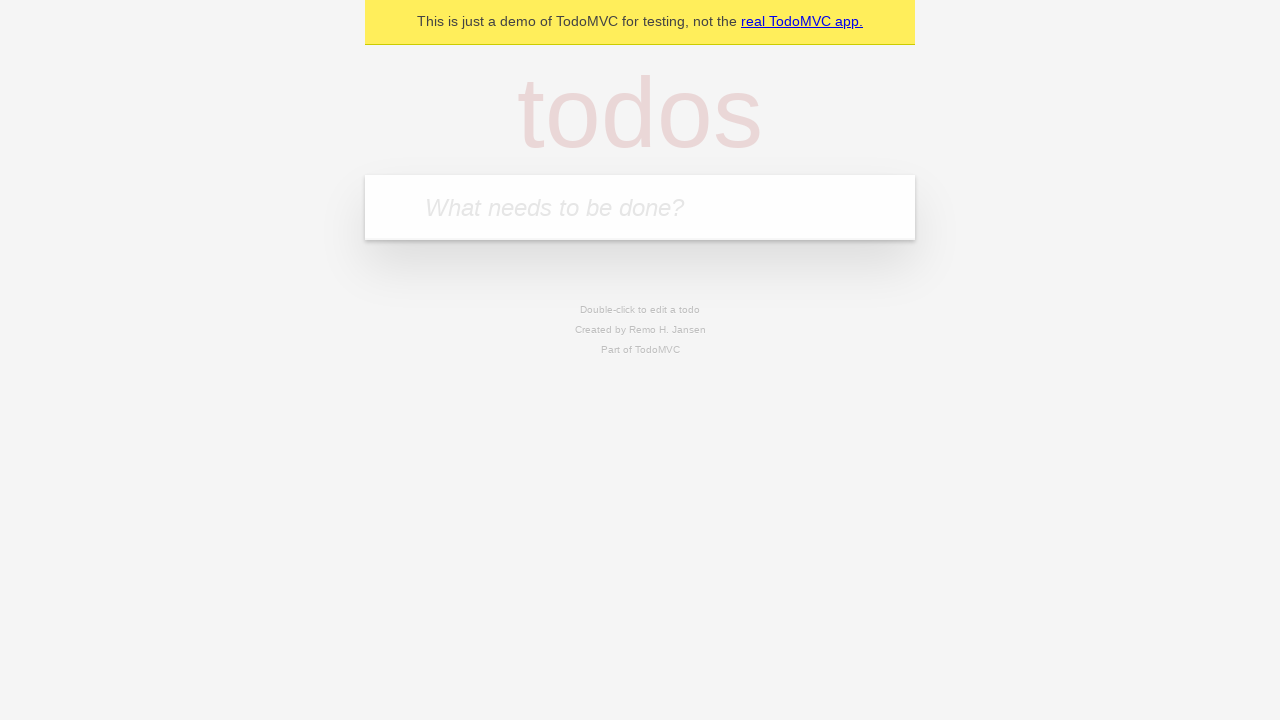

Filled first todo: 'buy some cheese' on internal:attr=[placeholder="What needs to be done?"i]
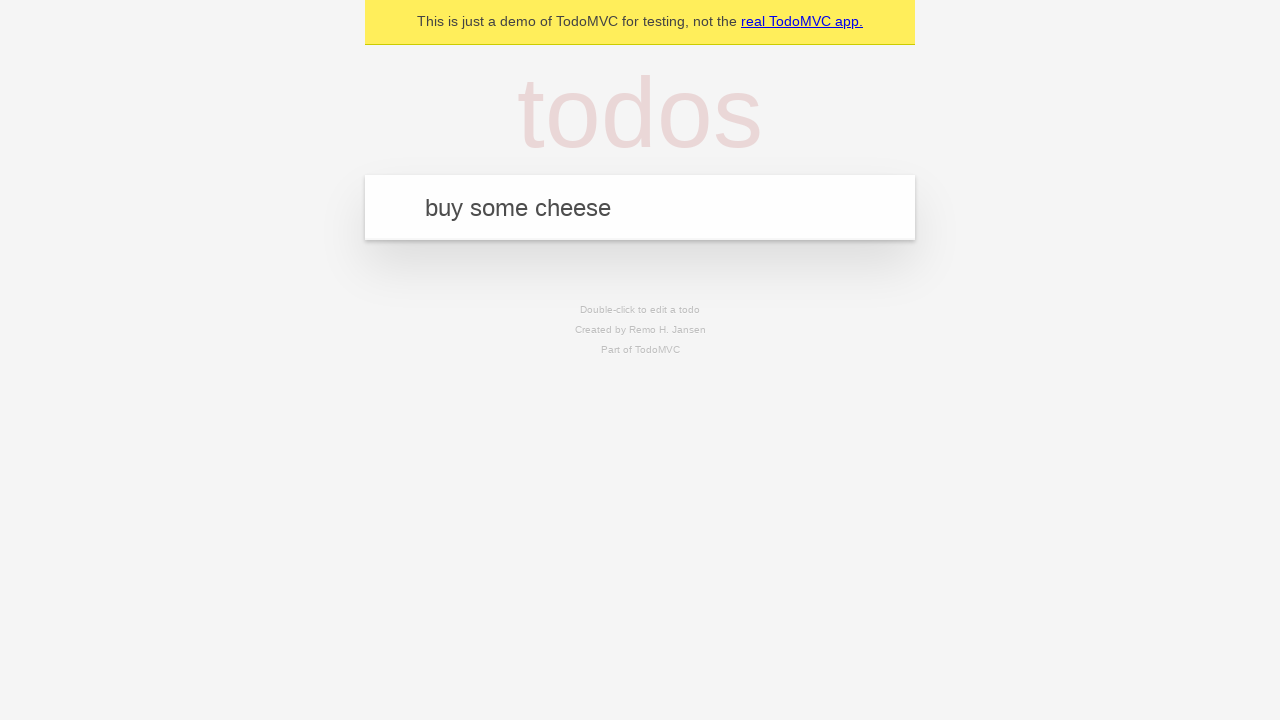

Pressed Enter to create first todo item on internal:attr=[placeholder="What needs to be done?"i]
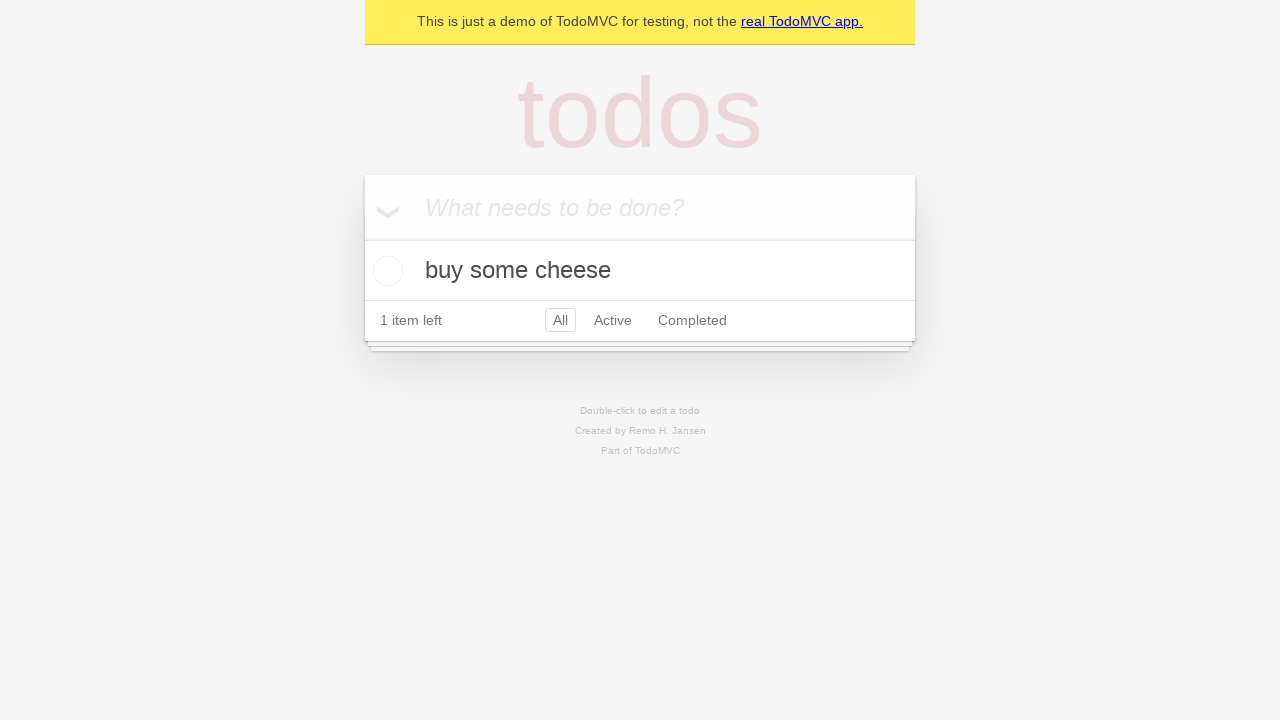

Filled second todo: 'feed the cat' on internal:attr=[placeholder="What needs to be done?"i]
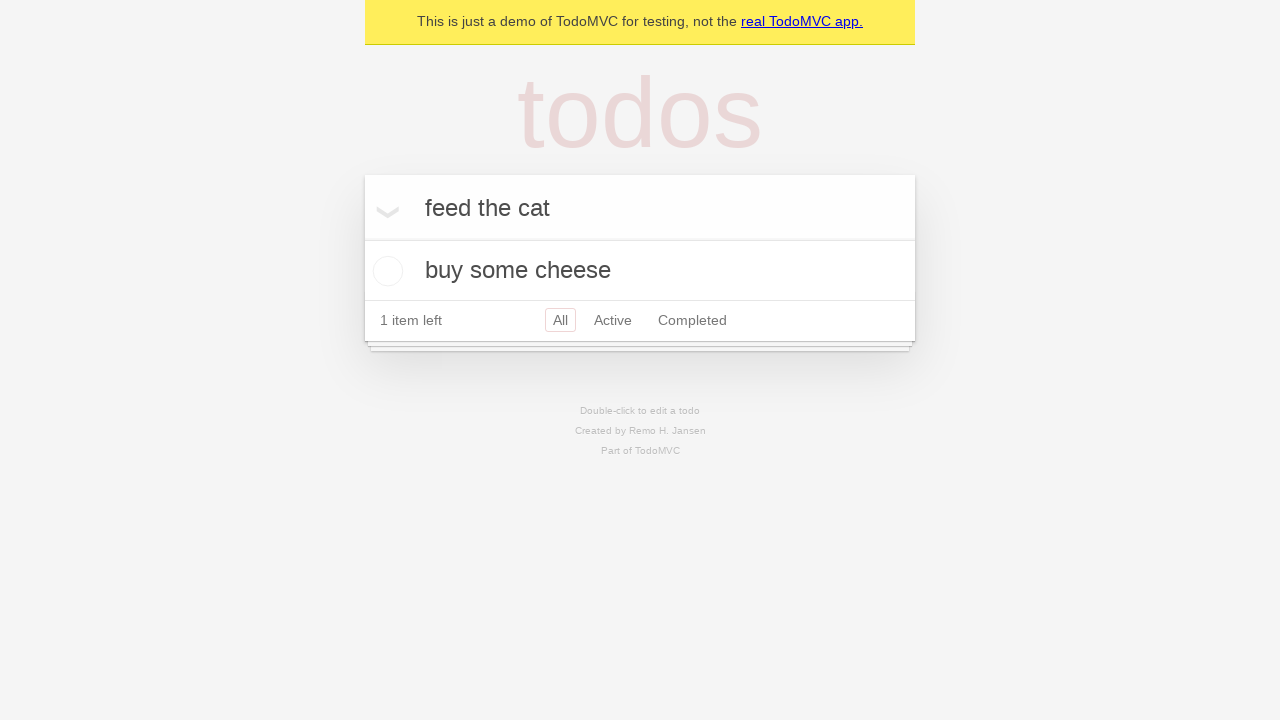

Pressed Enter to create second todo item on internal:attr=[placeholder="What needs to be done?"i]
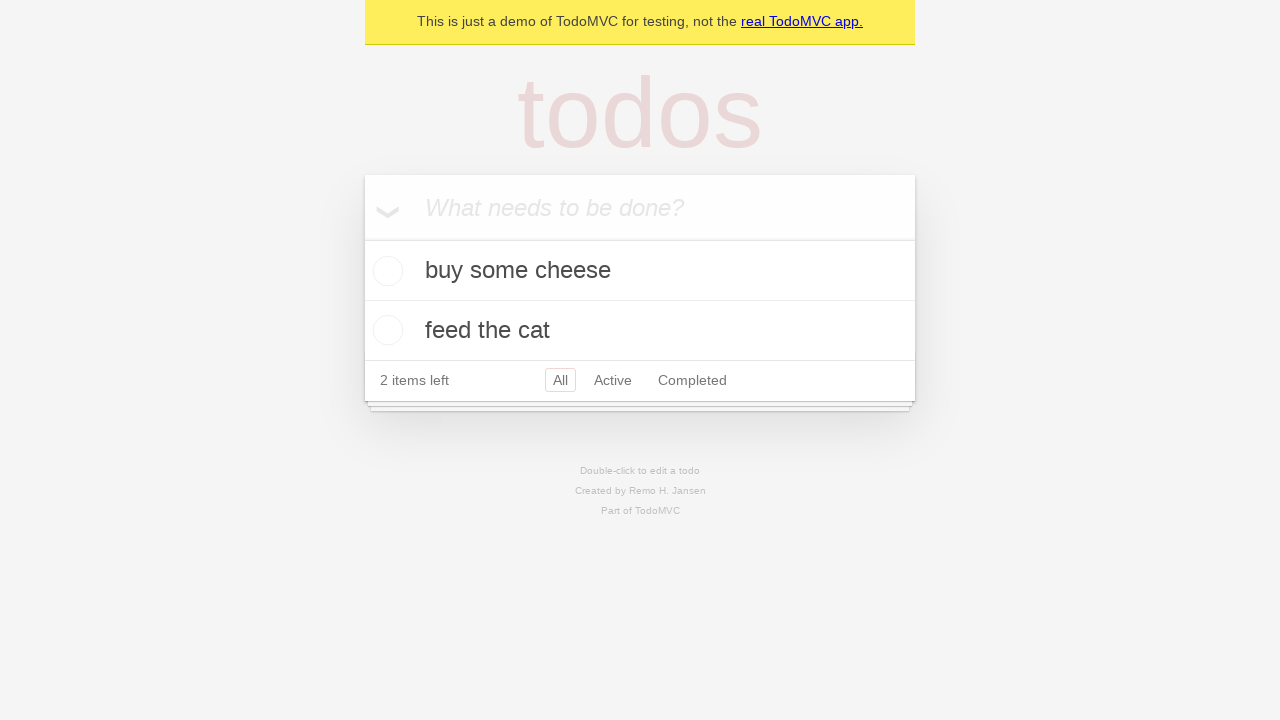

Filled third todo: 'book a doctors appointment' on internal:attr=[placeholder="What needs to be done?"i]
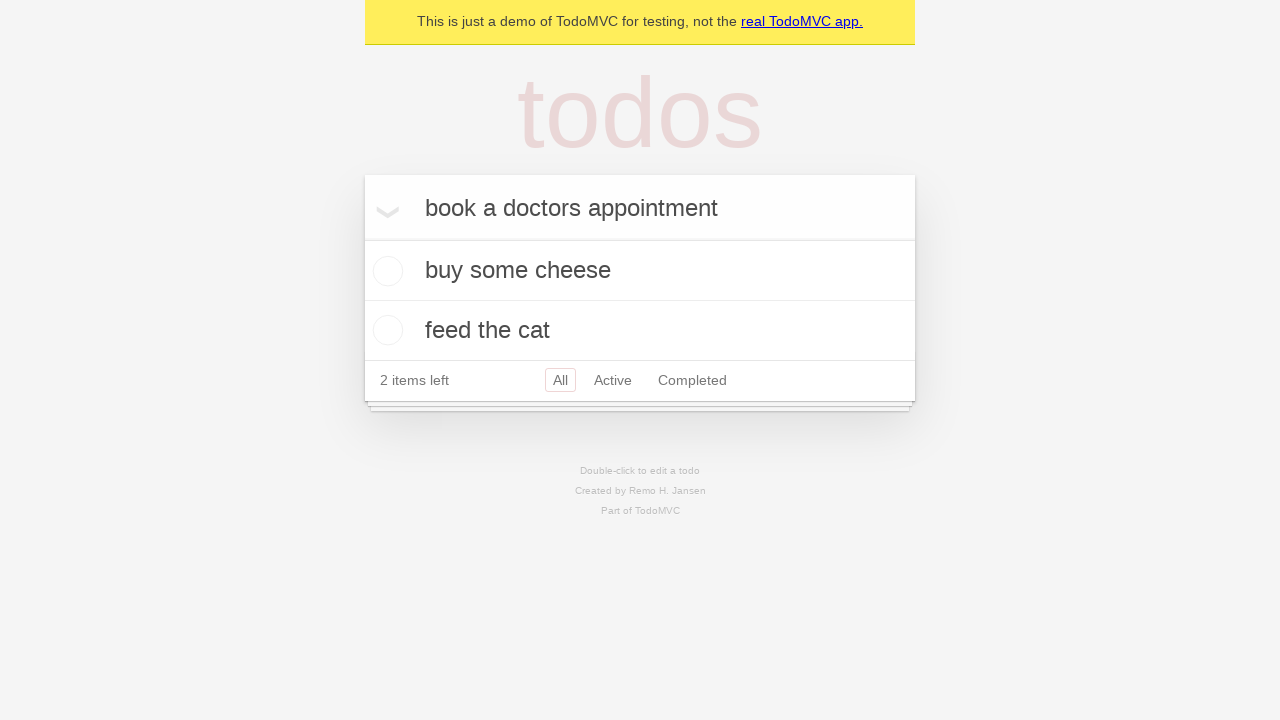

Pressed Enter to create third todo item on internal:attr=[placeholder="What needs to be done?"i]
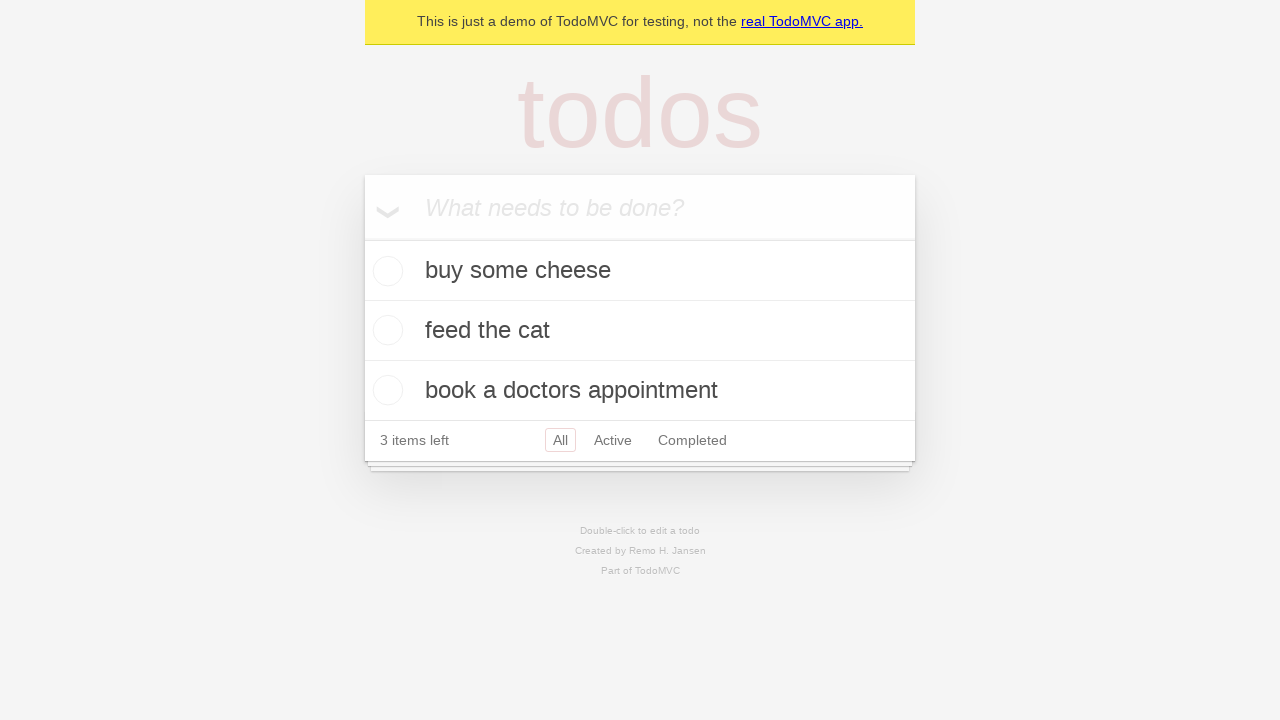

Located the second todo item for editing
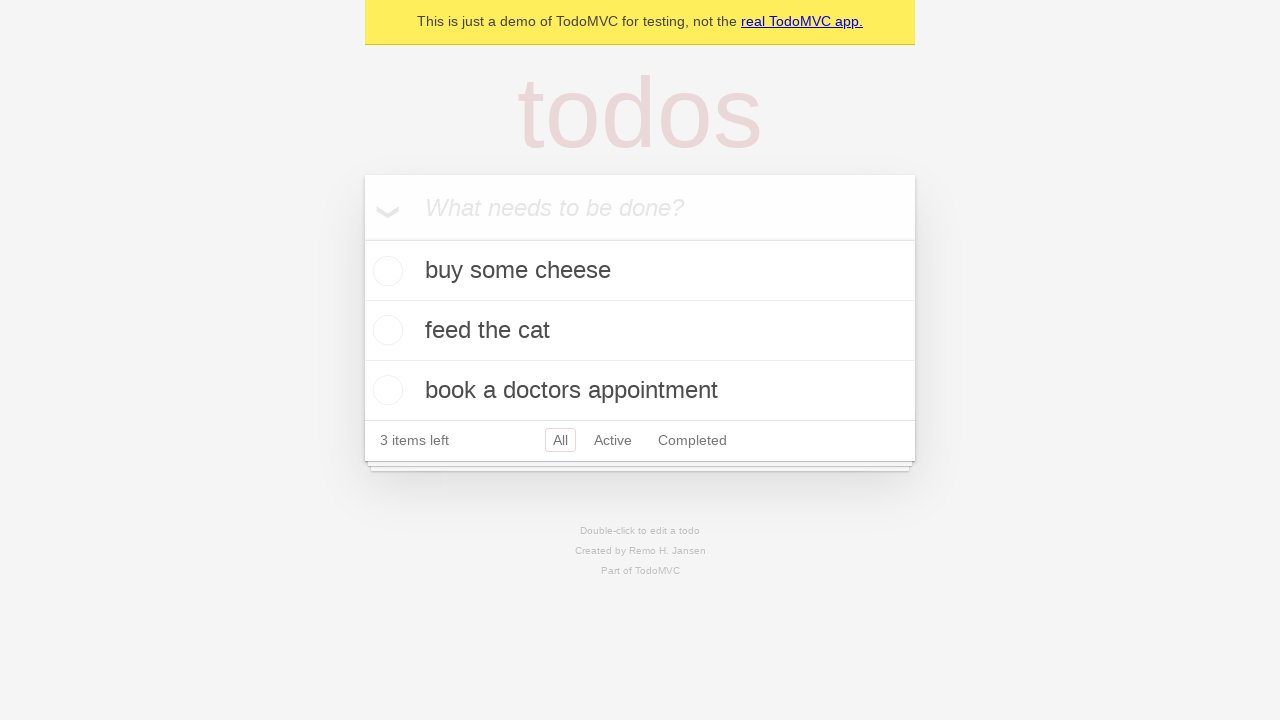

Double-clicked second todo item to enter edit mode at (640, 331) on internal:testid=[data-testid="todo-item"s] >> nth=1
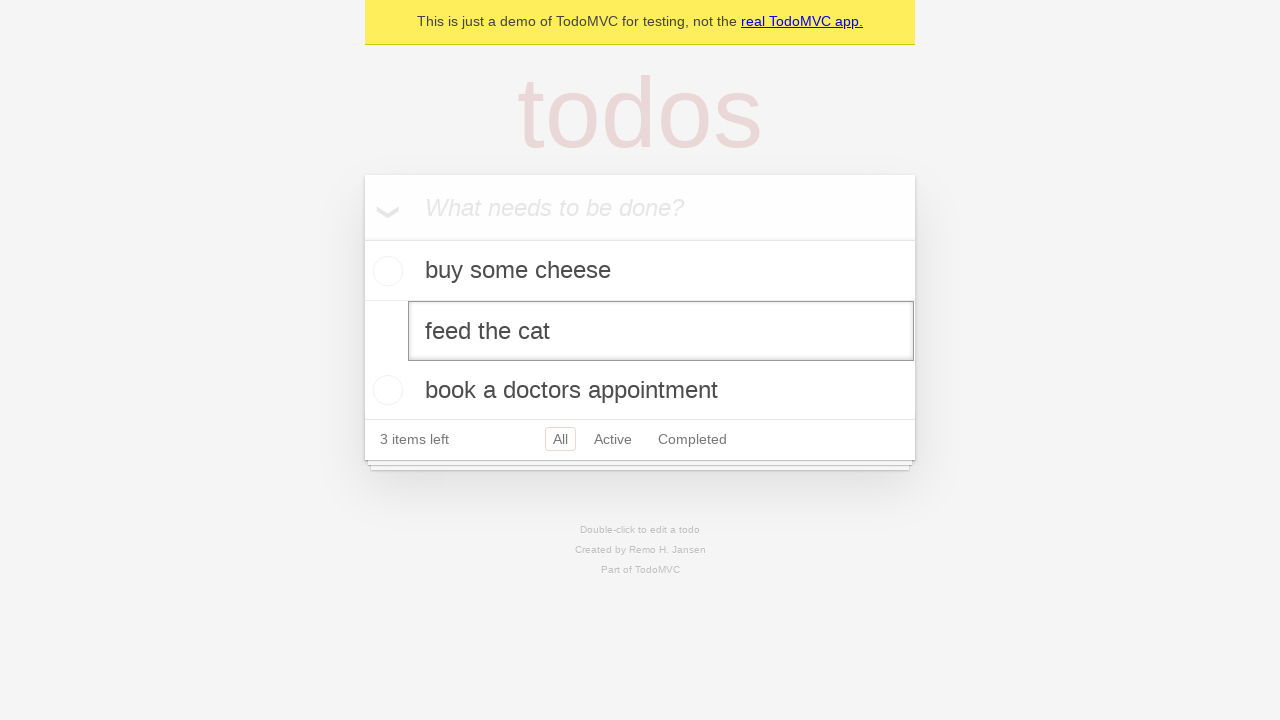

Edit input field appeared for second todo item - other controls should now be hidden
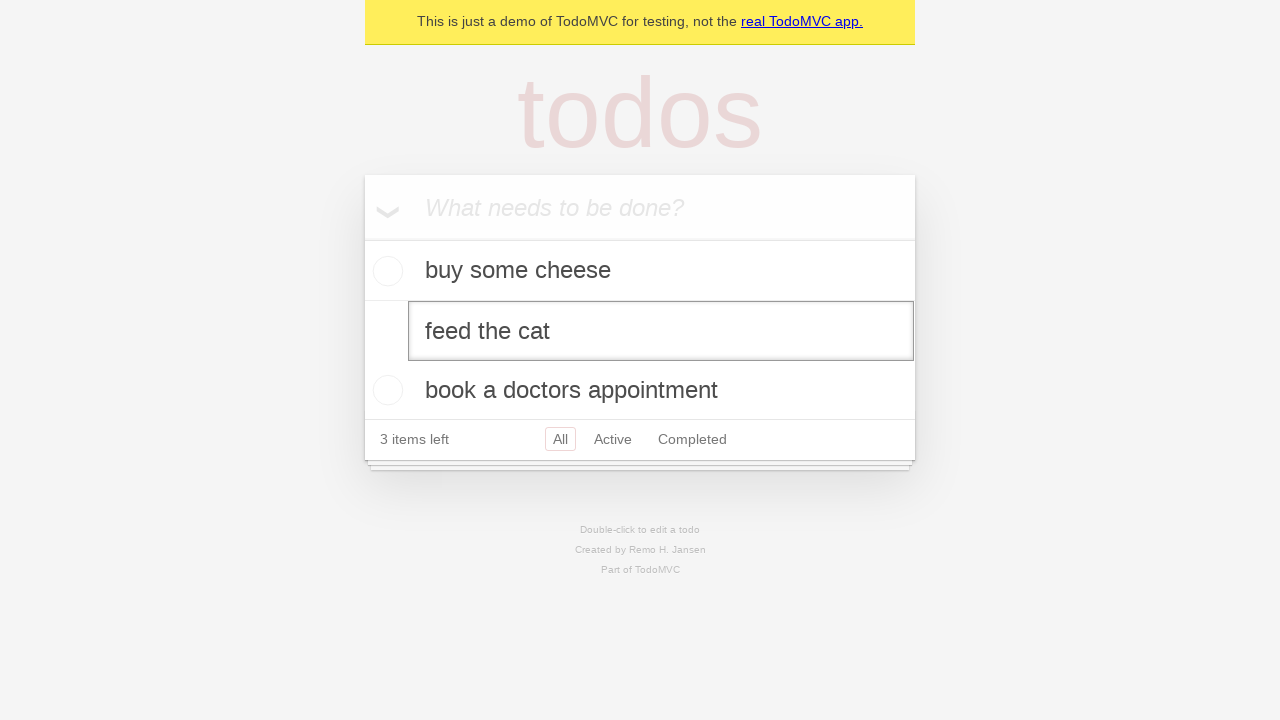

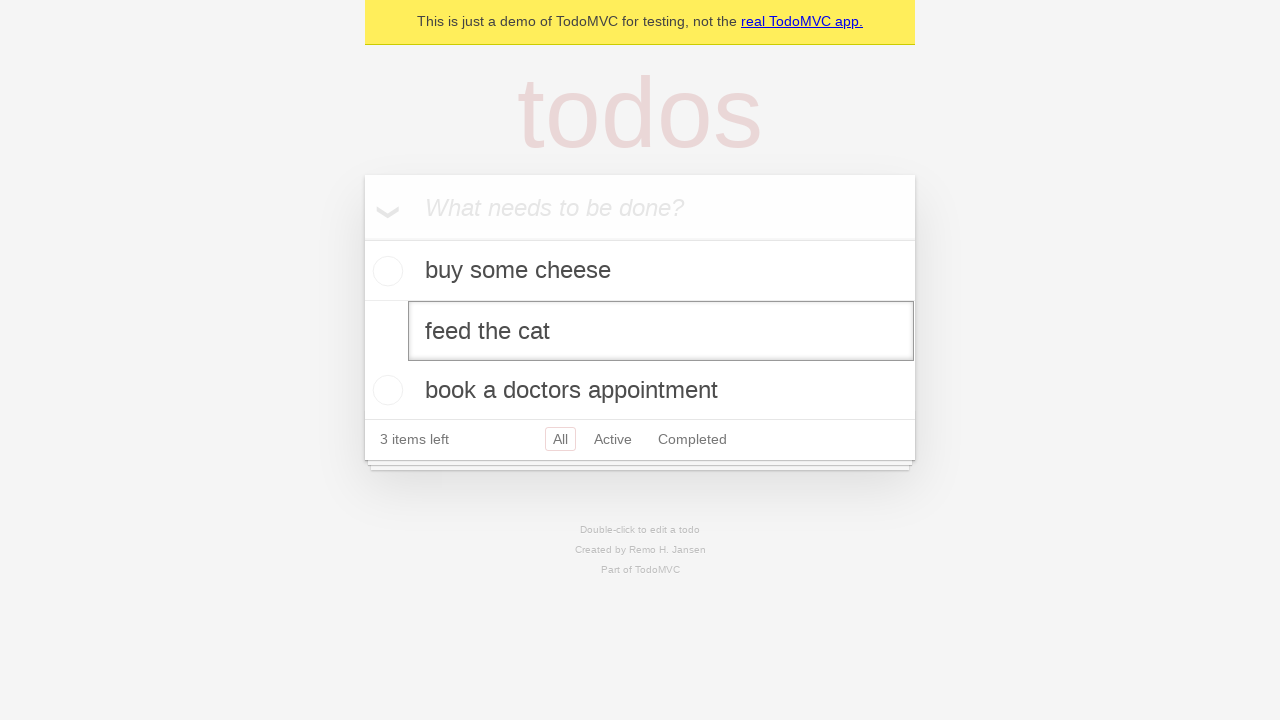